Tests dynamic value handling by clicking a checkbox, extracting its label text, selecting a dropdown option, entering the extracted text into an input field, triggering an alert, and accepting it.

Starting URL: https://rahulshettyacademy.com/AutomationPractice/

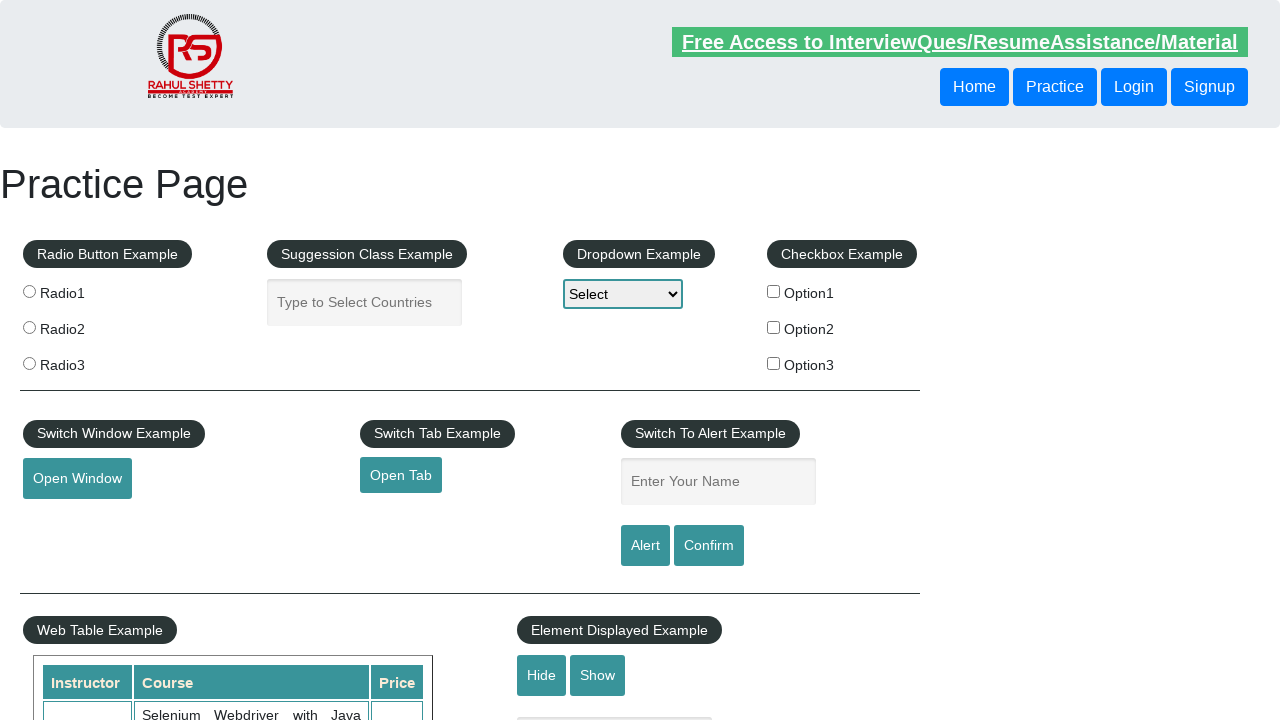

Clicked checkbox for Option2 at (774, 327) on #checkBoxOption2
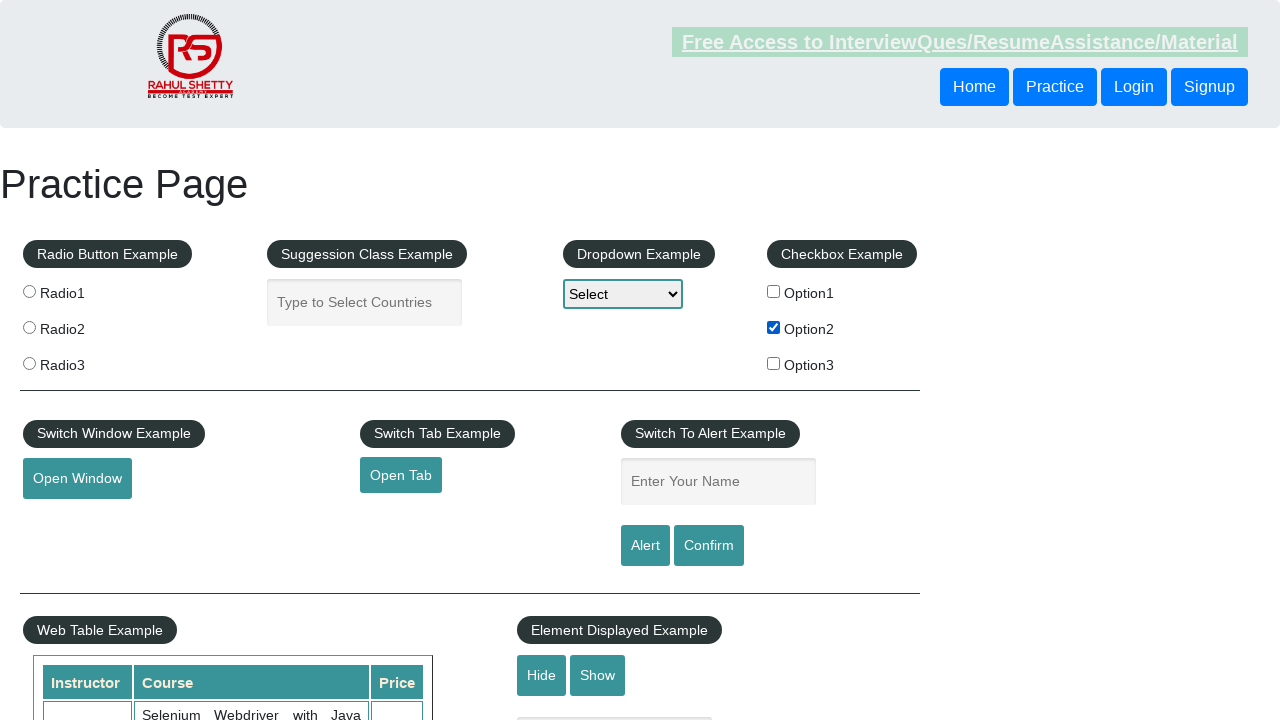

Extracted checkbox label text: '
                     Option2
                '
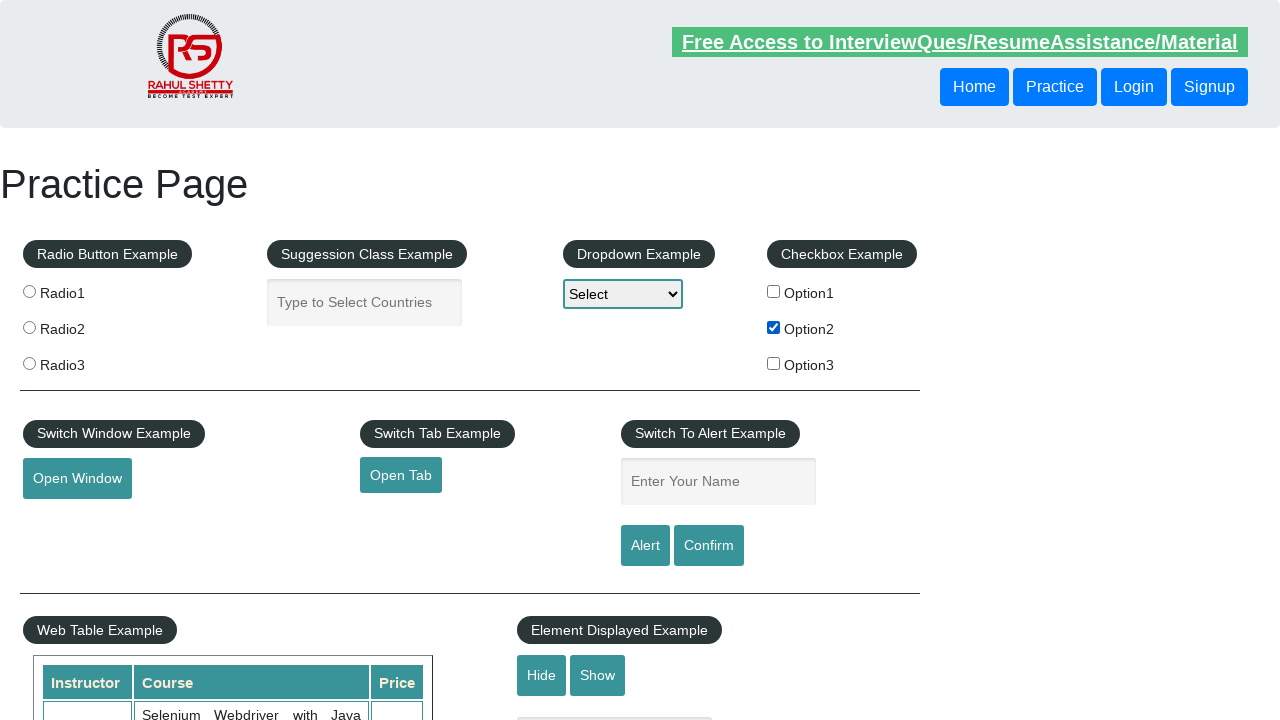

Selected 'Option2' from dropdown on #dropdown-class-example
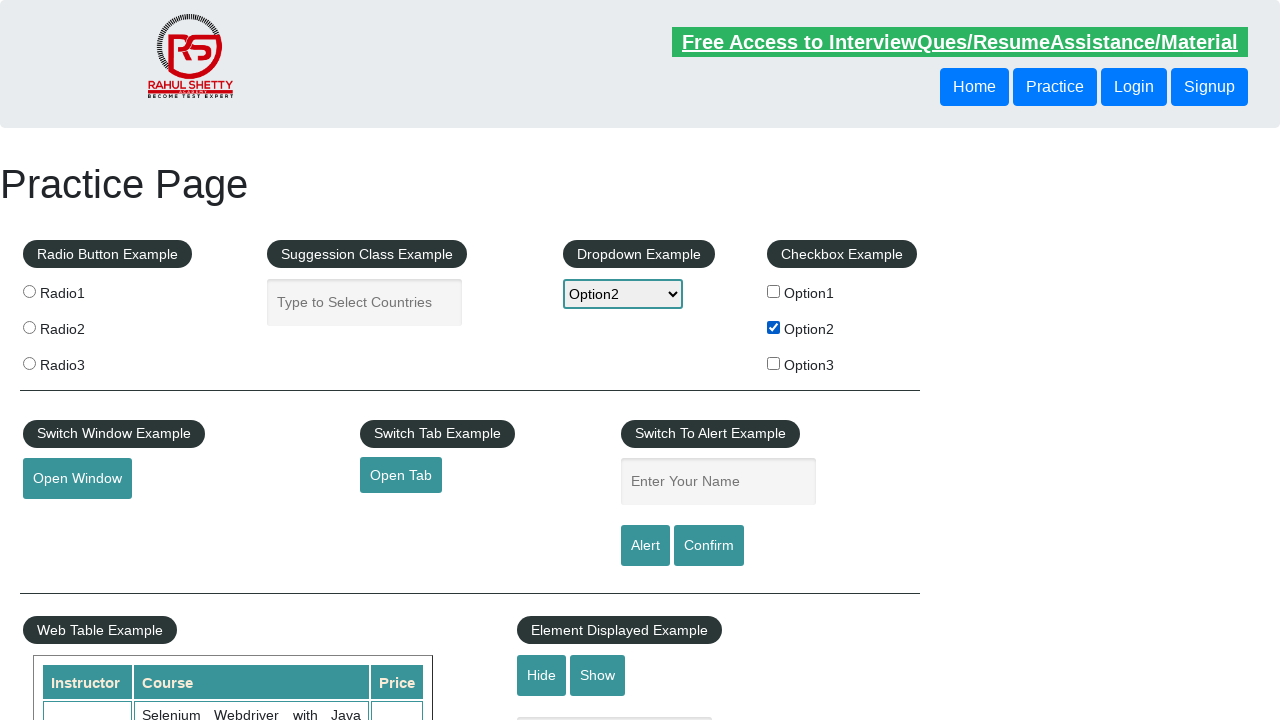

Entered extracted text '
                     Option2
                ' into name field on #name
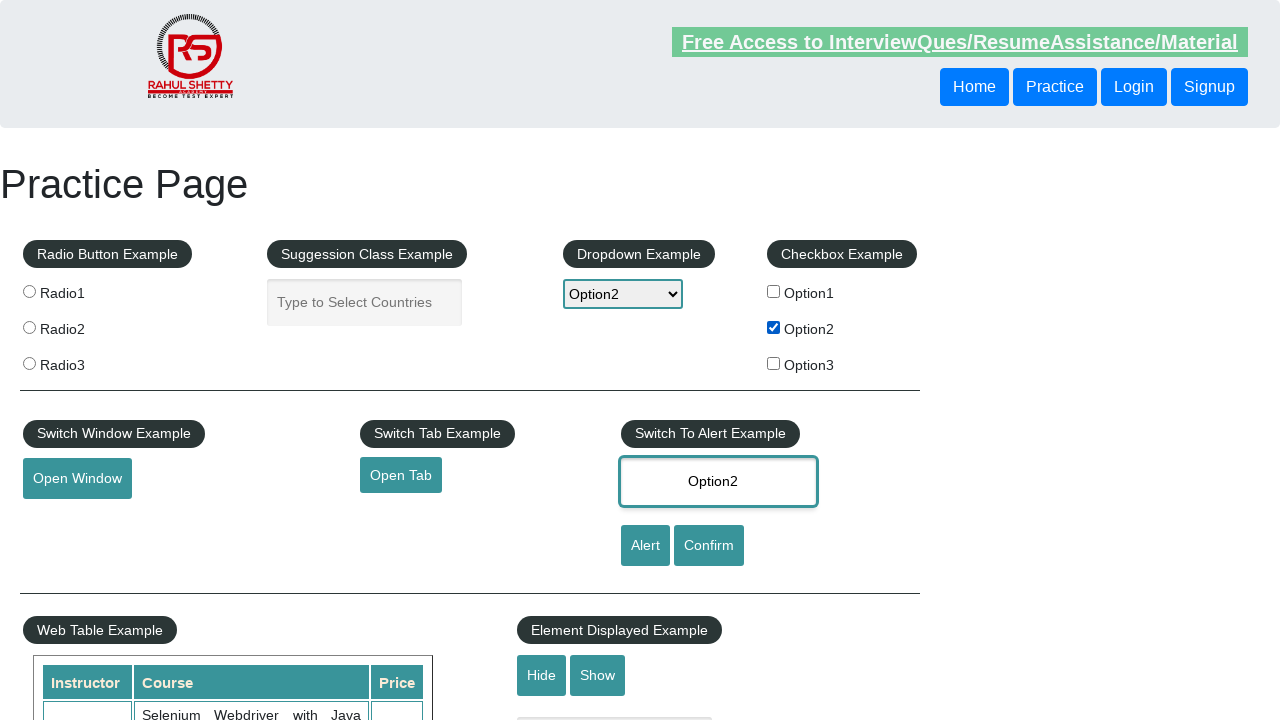

Set up dialog handler to accept alerts
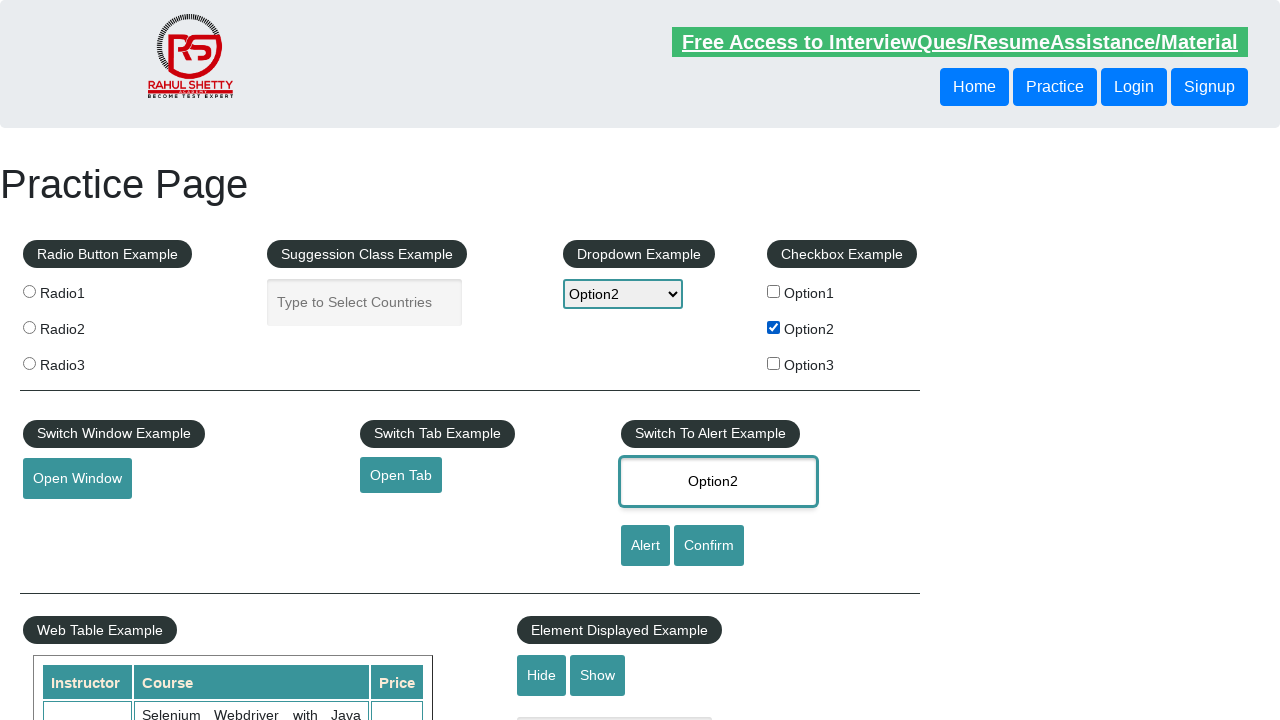

Clicked alert button and accepted the alert at (645, 546) on #alertbtn
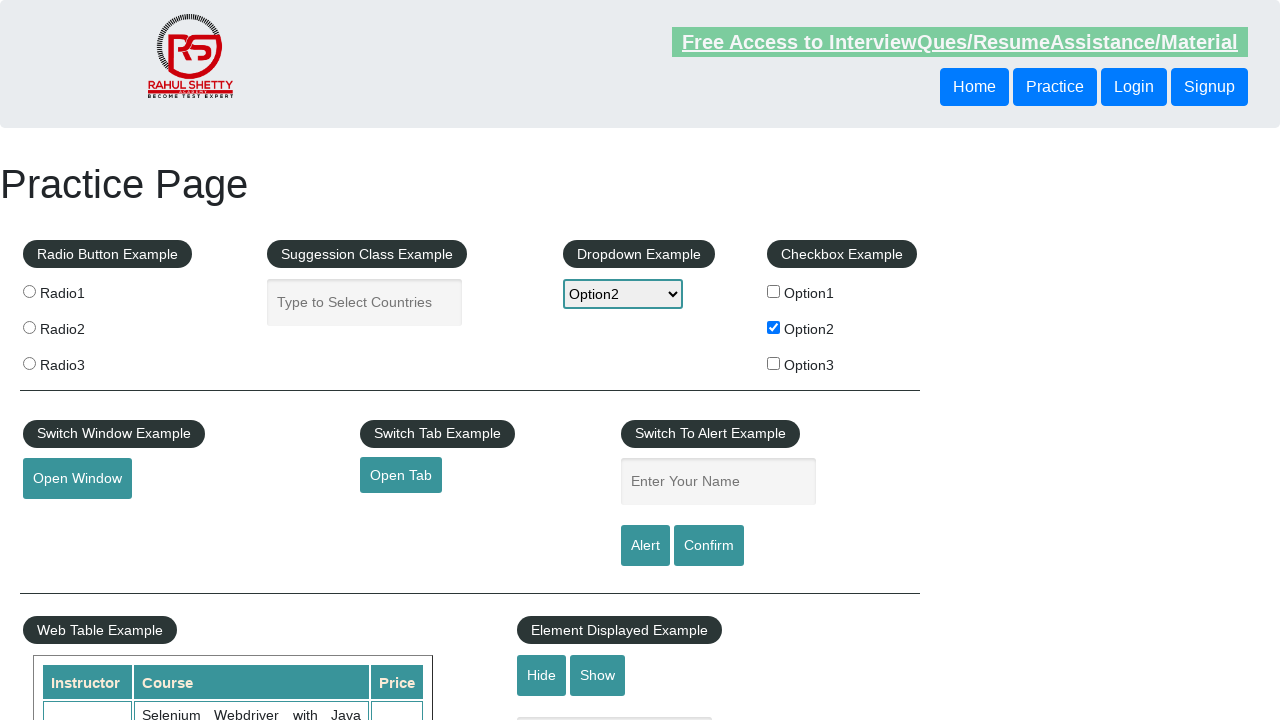

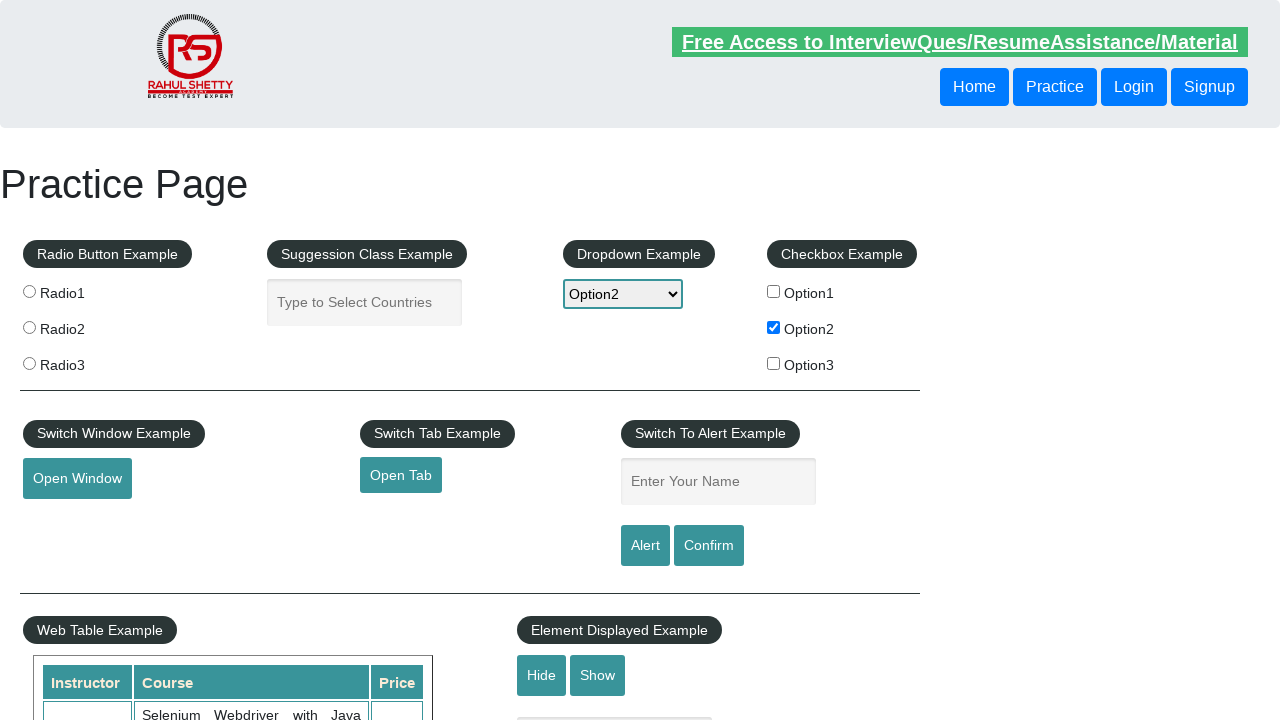